Tests clearing the complete state of all items by checking and unchecking the toggle all checkbox

Starting URL: https://demo.playwright.dev/todomvc

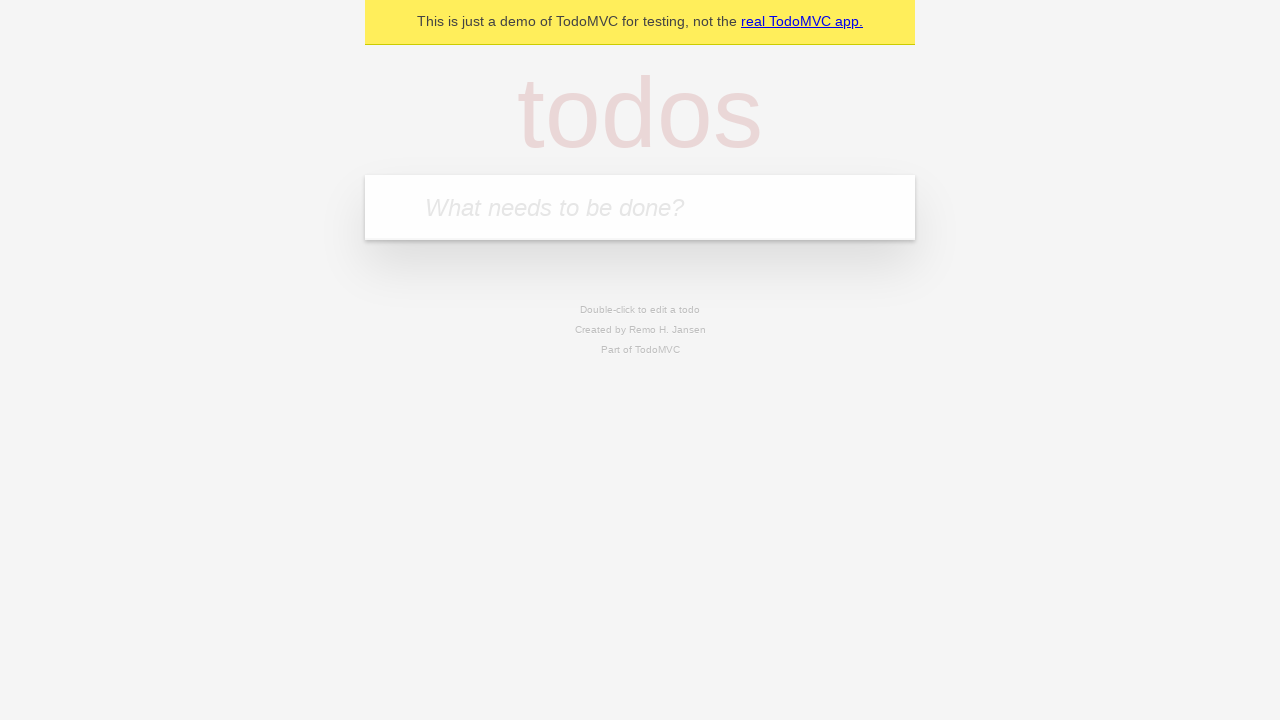

Filled todo input with 'buy some cheese' on internal:attr=[placeholder="What needs to be done?"i]
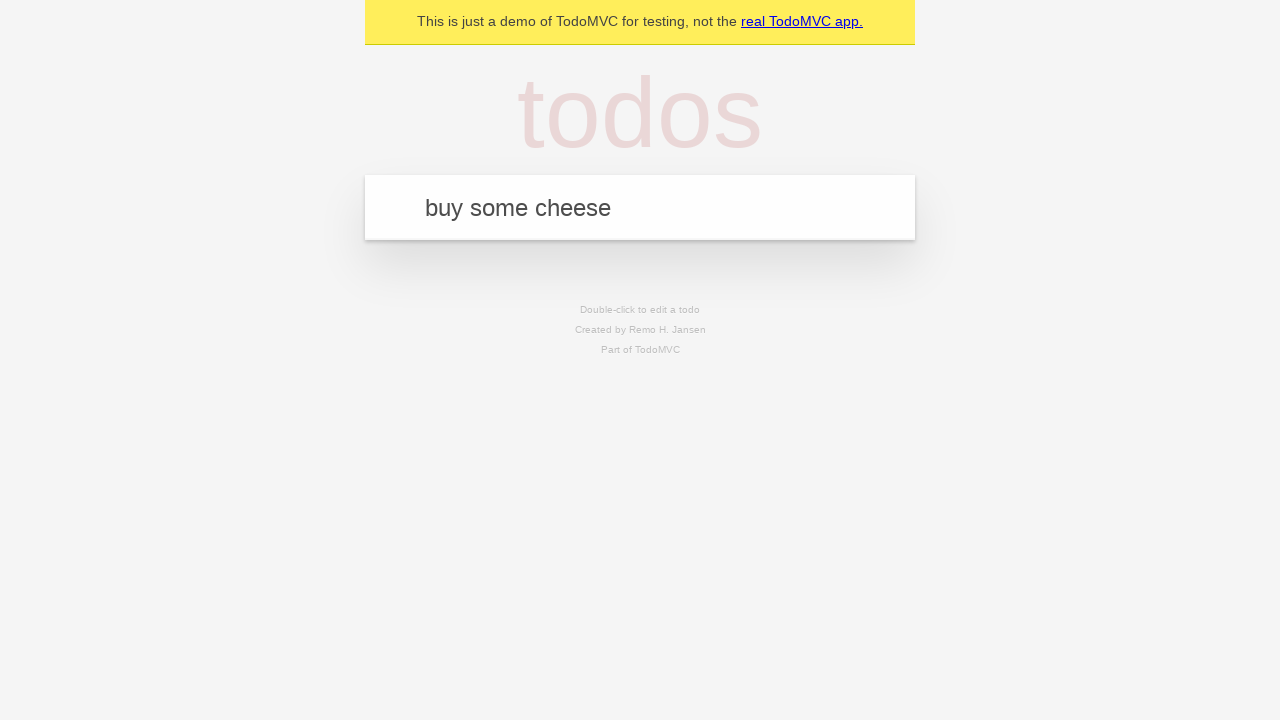

Pressed Enter to create first todo on internal:attr=[placeholder="What needs to be done?"i]
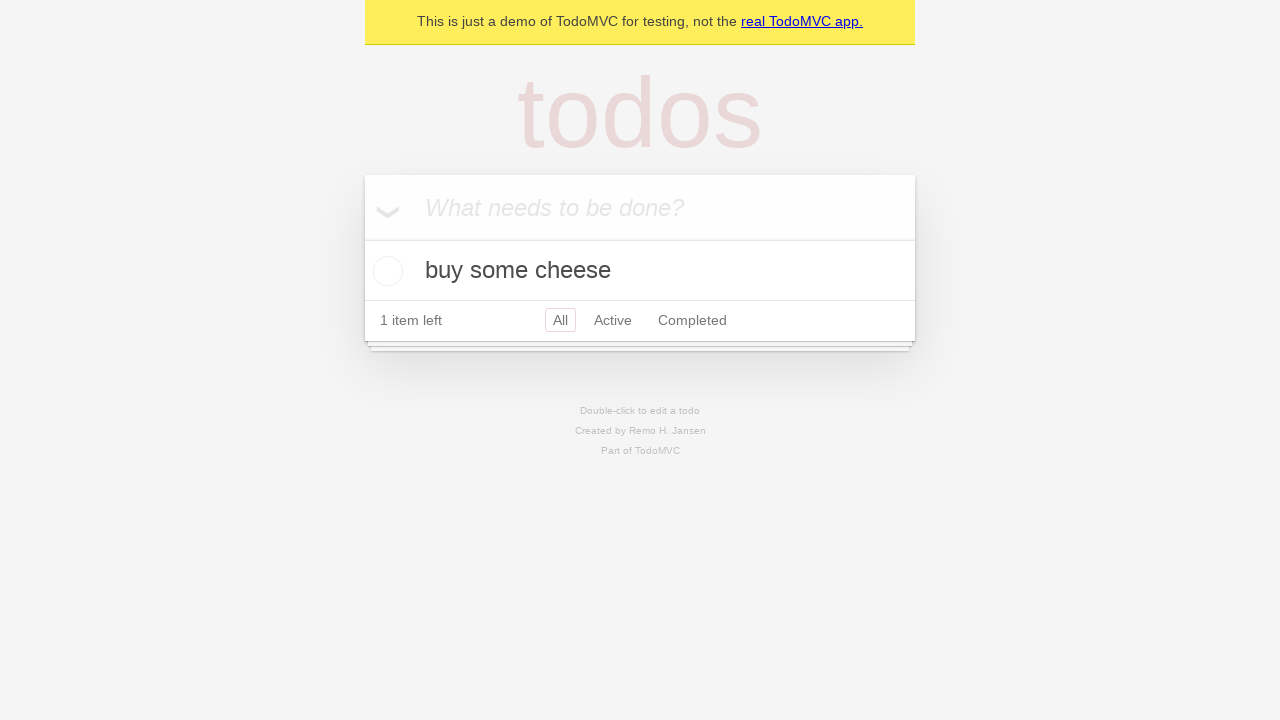

Filled todo input with 'feed the cat' on internal:attr=[placeholder="What needs to be done?"i]
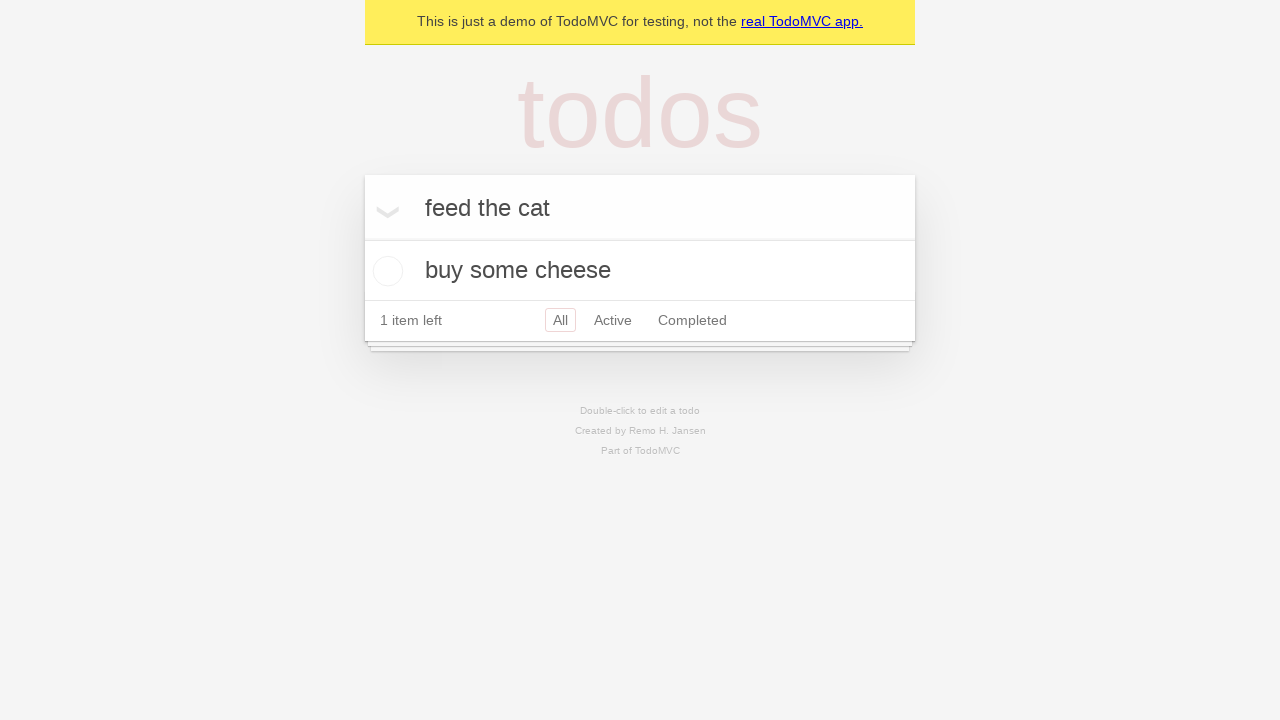

Pressed Enter to create second todo on internal:attr=[placeholder="What needs to be done?"i]
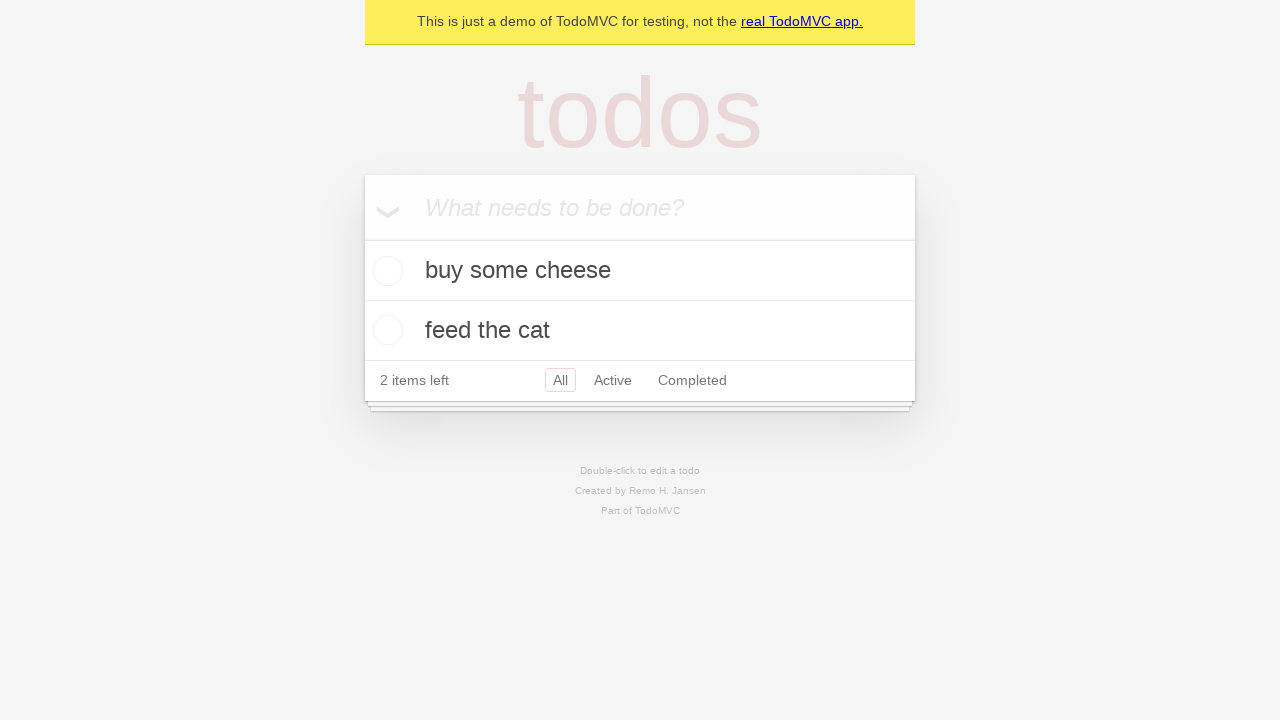

Filled todo input with 'book a doctors appointment' on internal:attr=[placeholder="What needs to be done?"i]
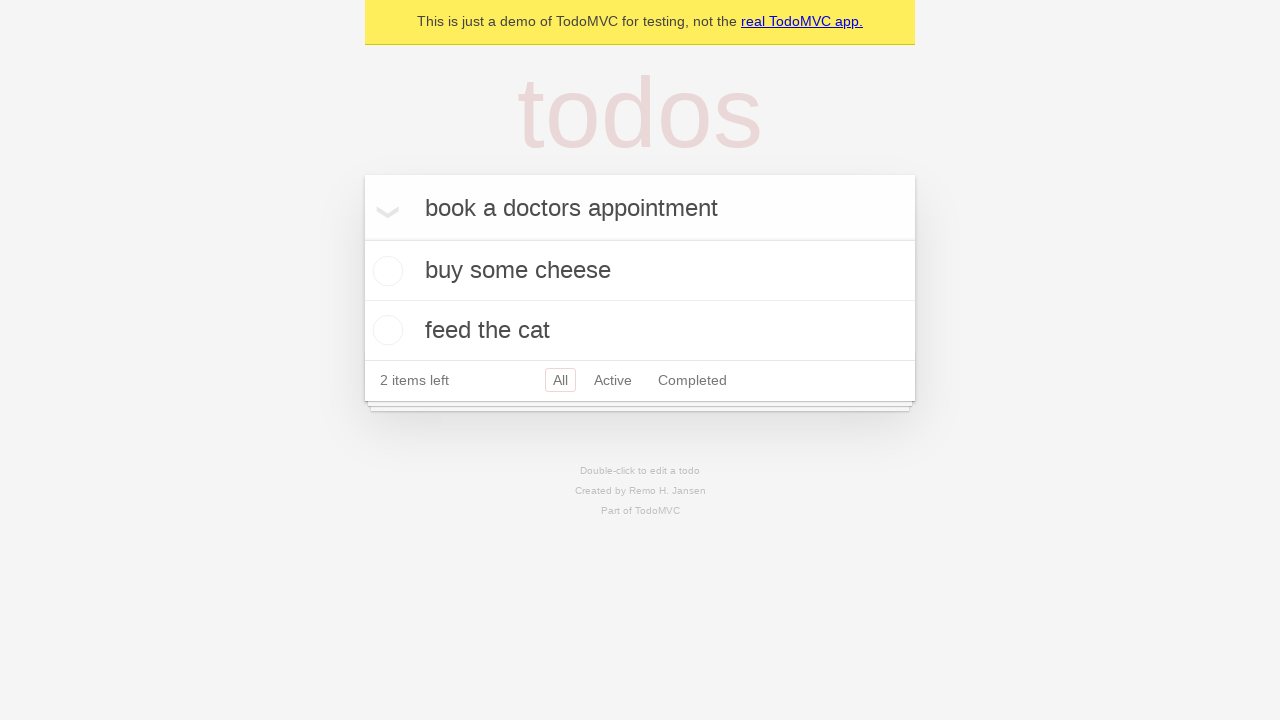

Pressed Enter to create third todo on internal:attr=[placeholder="What needs to be done?"i]
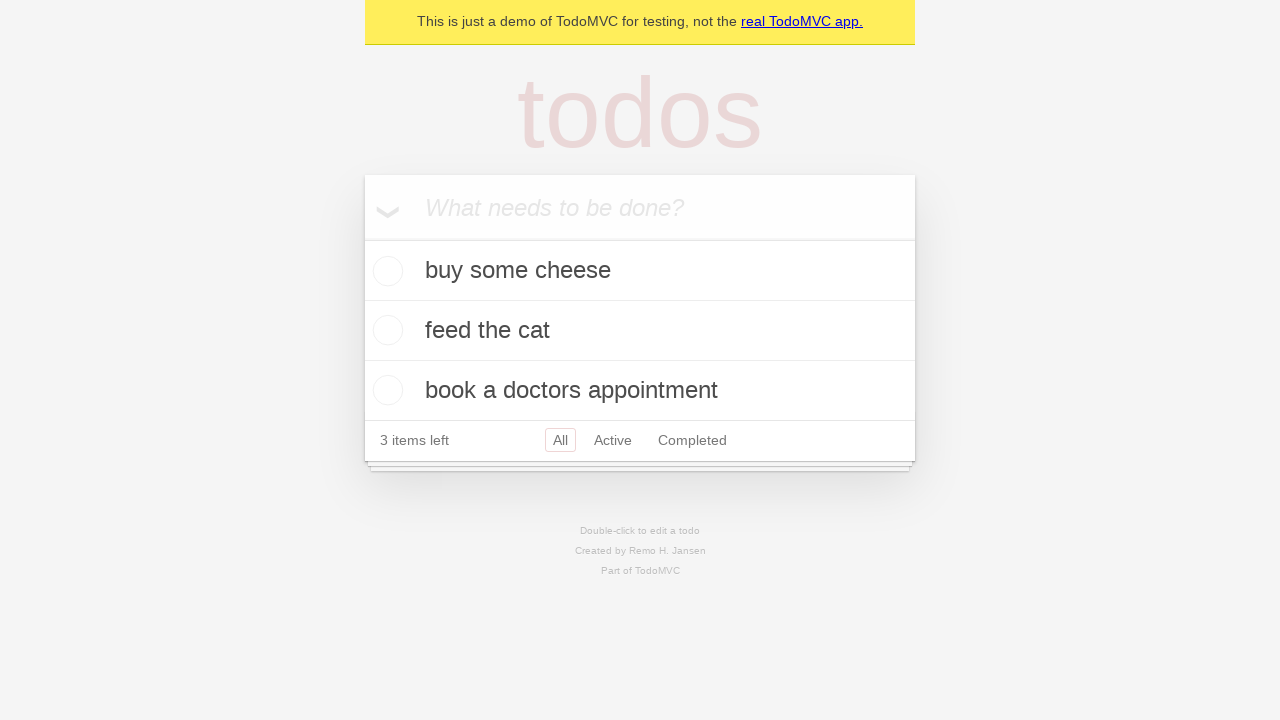

Clicked toggle all checkbox to mark all todos as complete at (362, 238) on internal:label="Mark all as complete"i
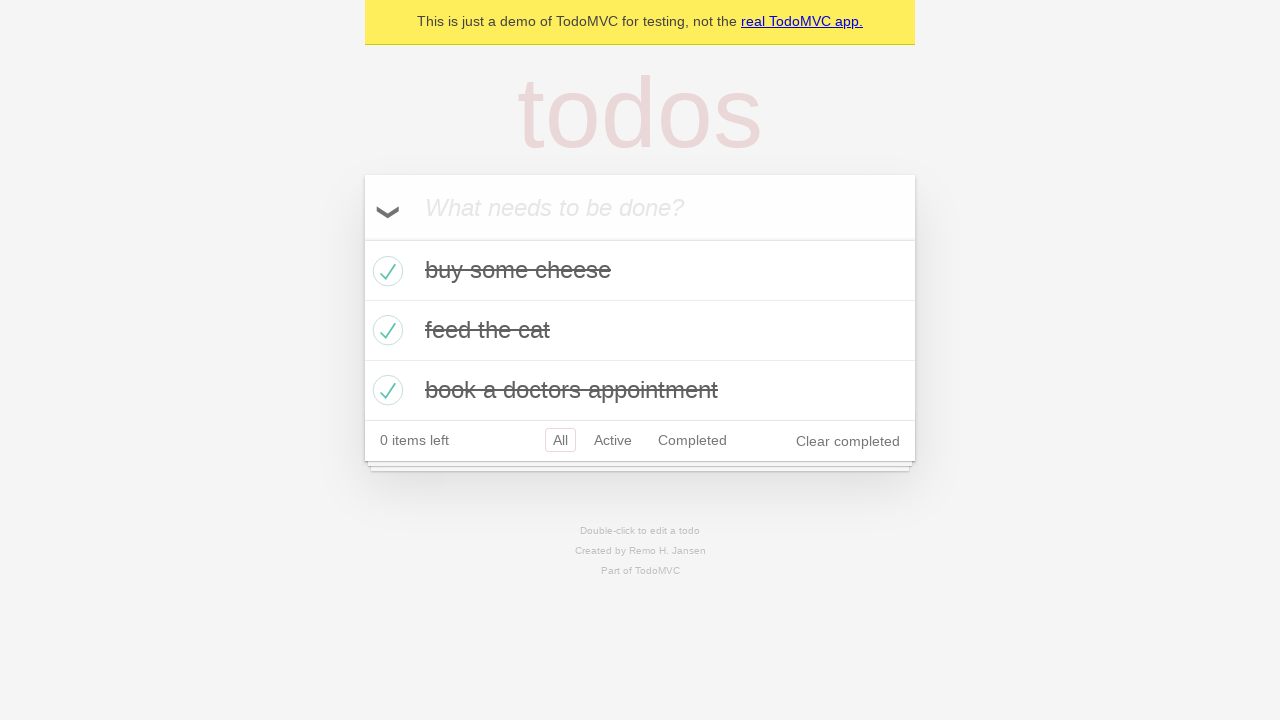

Clicked toggle all checkbox to uncheck and clear complete state of all todos at (362, 238) on internal:label="Mark all as complete"i
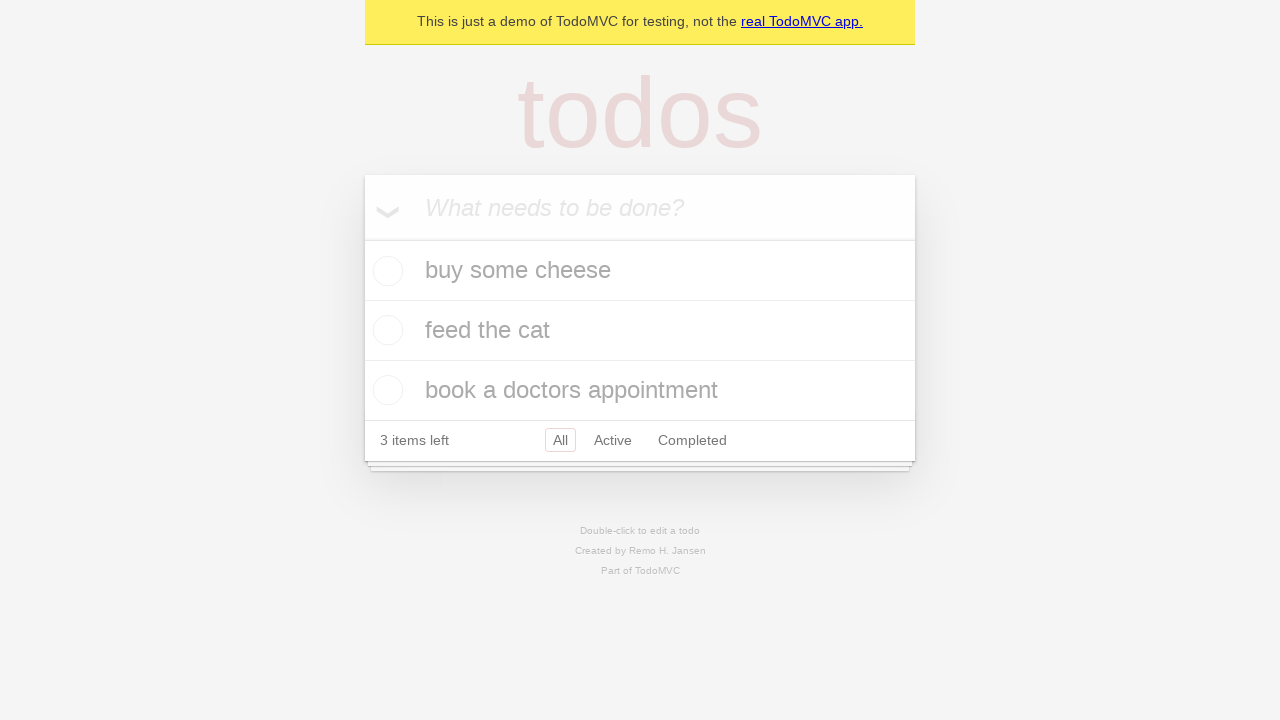

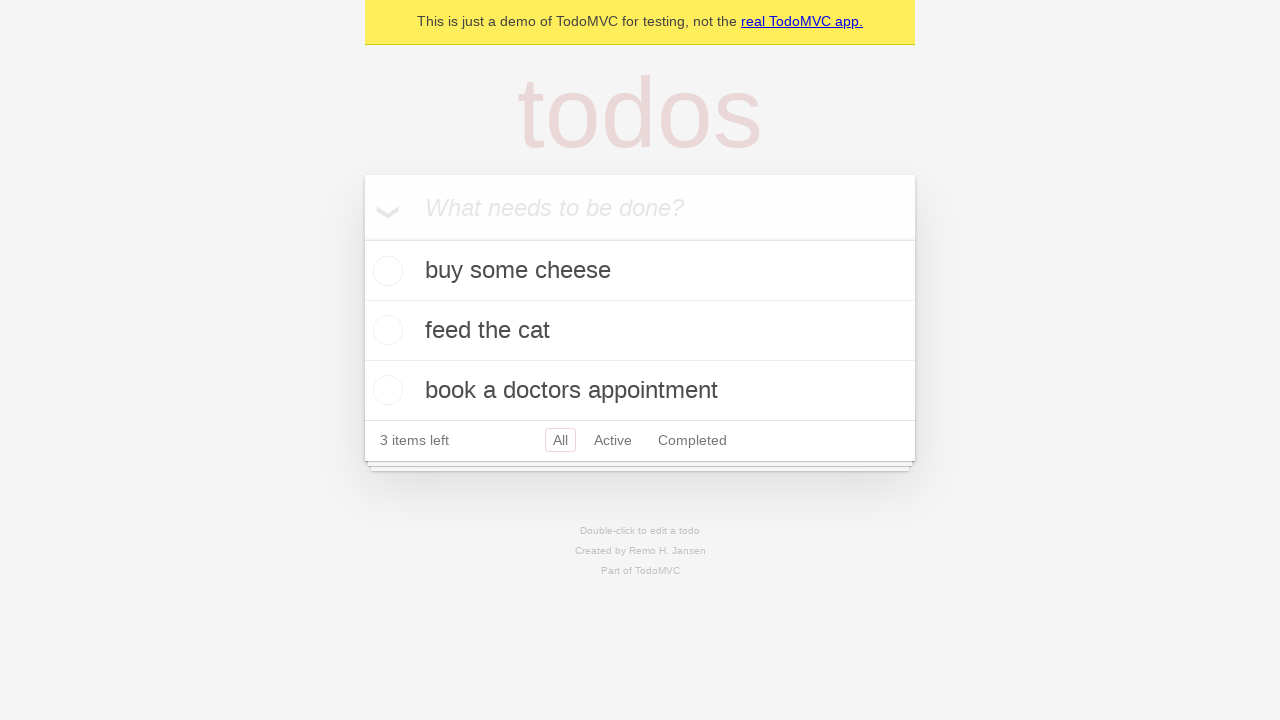